Tests interaction with a radio button on a practice form by clicking a gender selection option and verifying its state changes

Starting URL: https://demoqa.com/automation-practice-form

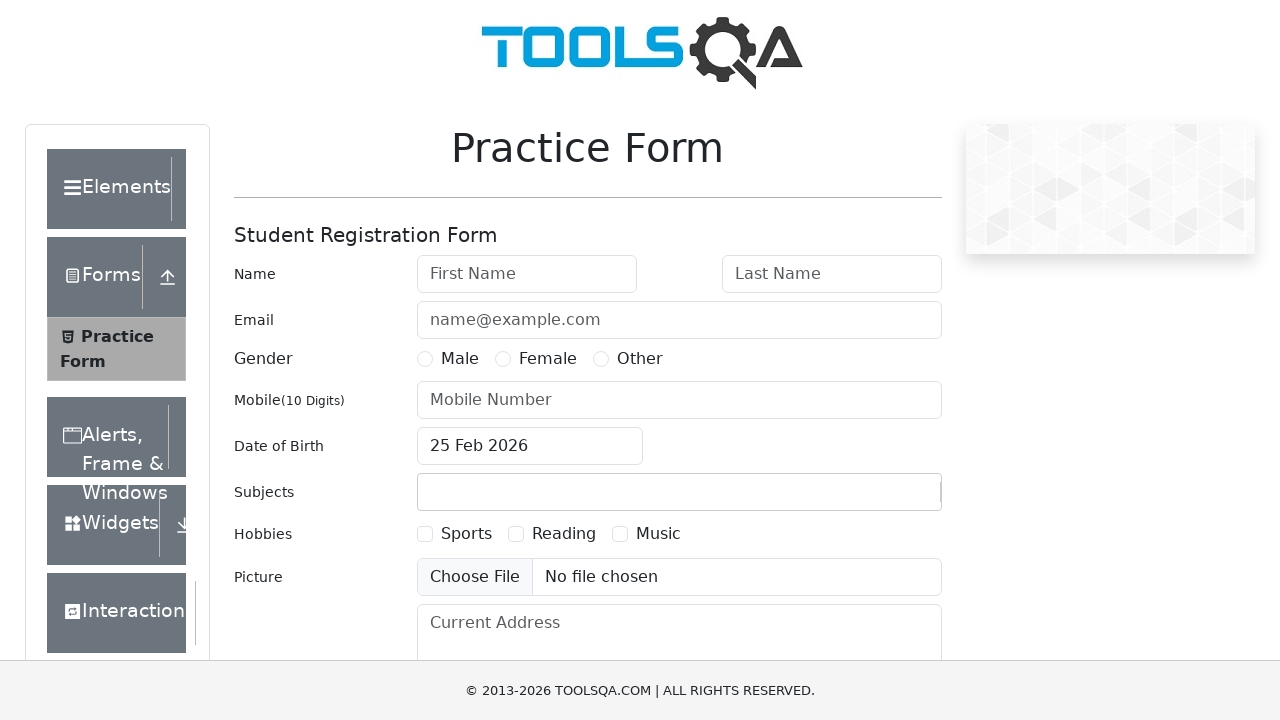

Clicked on the male gender radio button at (425, 359) on #gender-radio-1
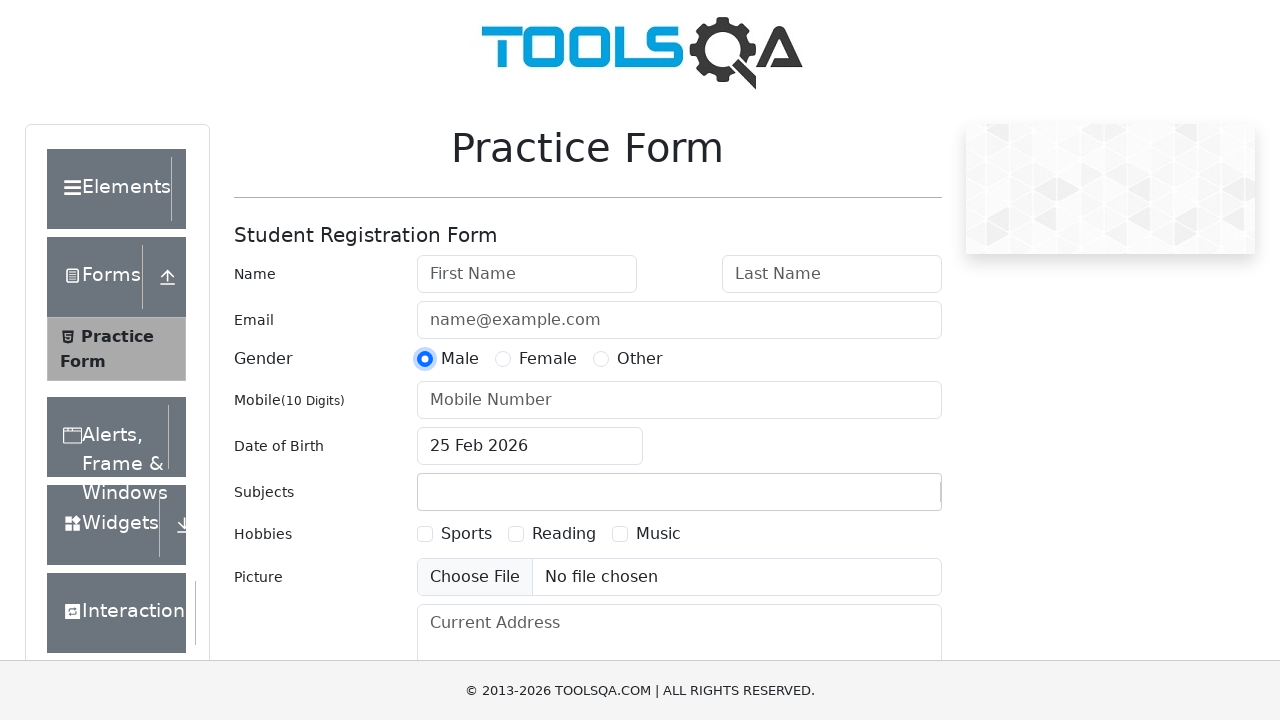

Verified that the male gender radio button is selected
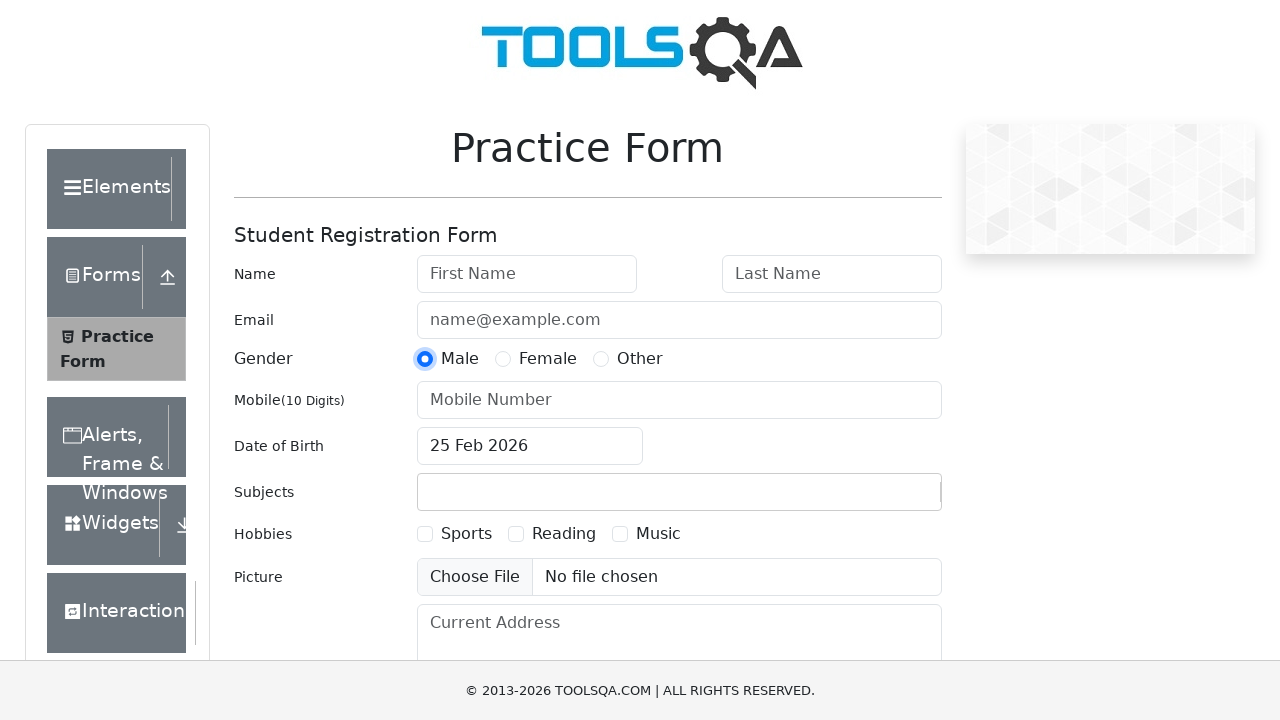

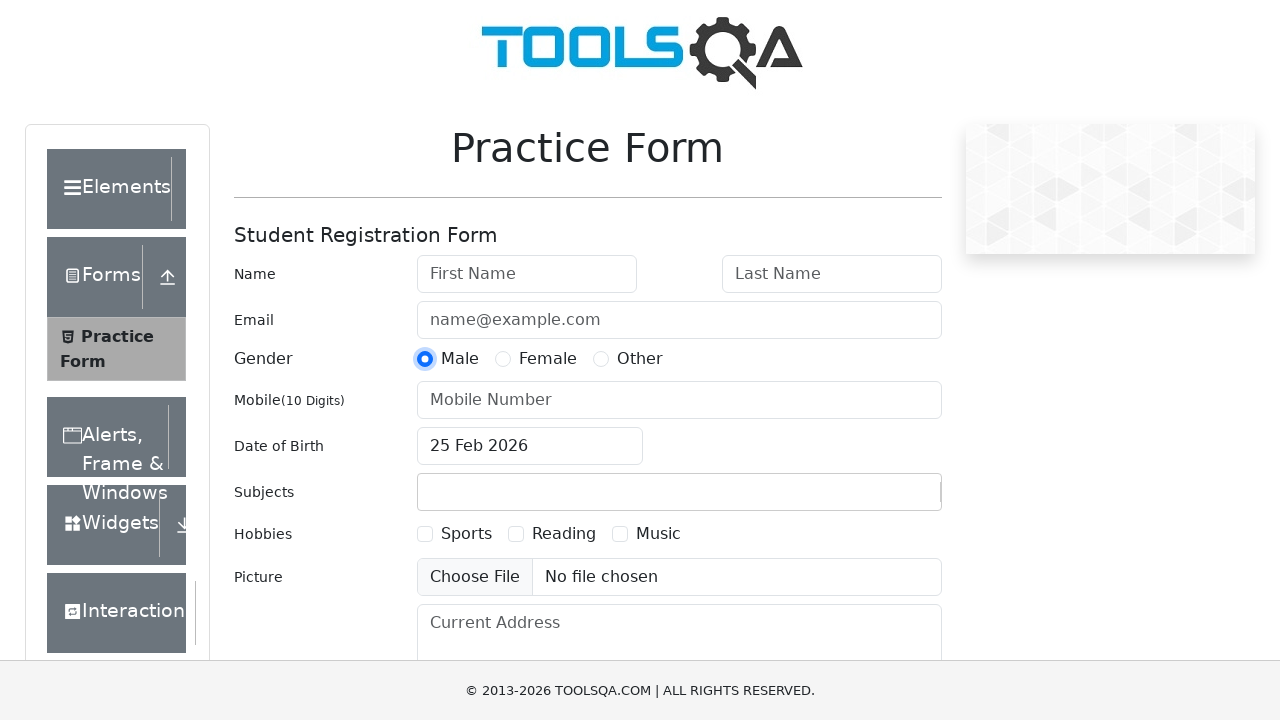